Navigates to a test automation practice blog, scrolls to a table, and searches for specific content in the table rows

Starting URL: https://testautomationpractice.blogspot.com/

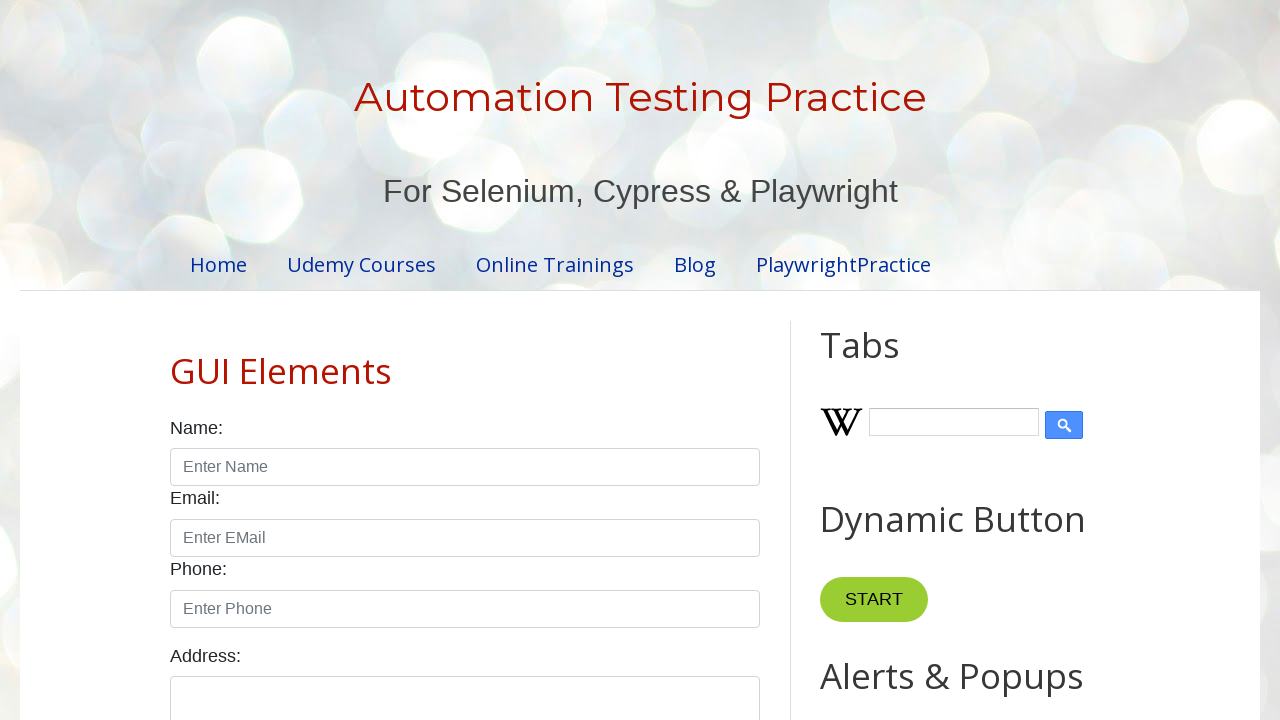

Scrolled down 1200 pixels to make the table visible
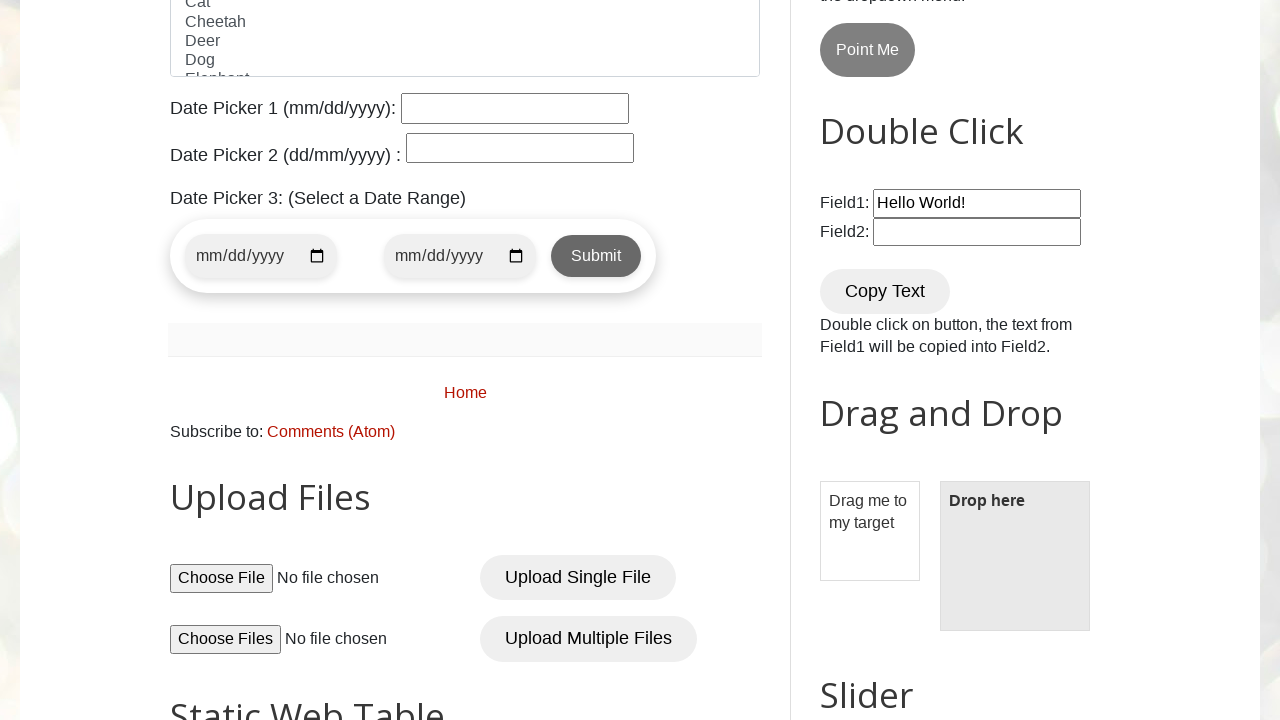

Waited for BookTable to load
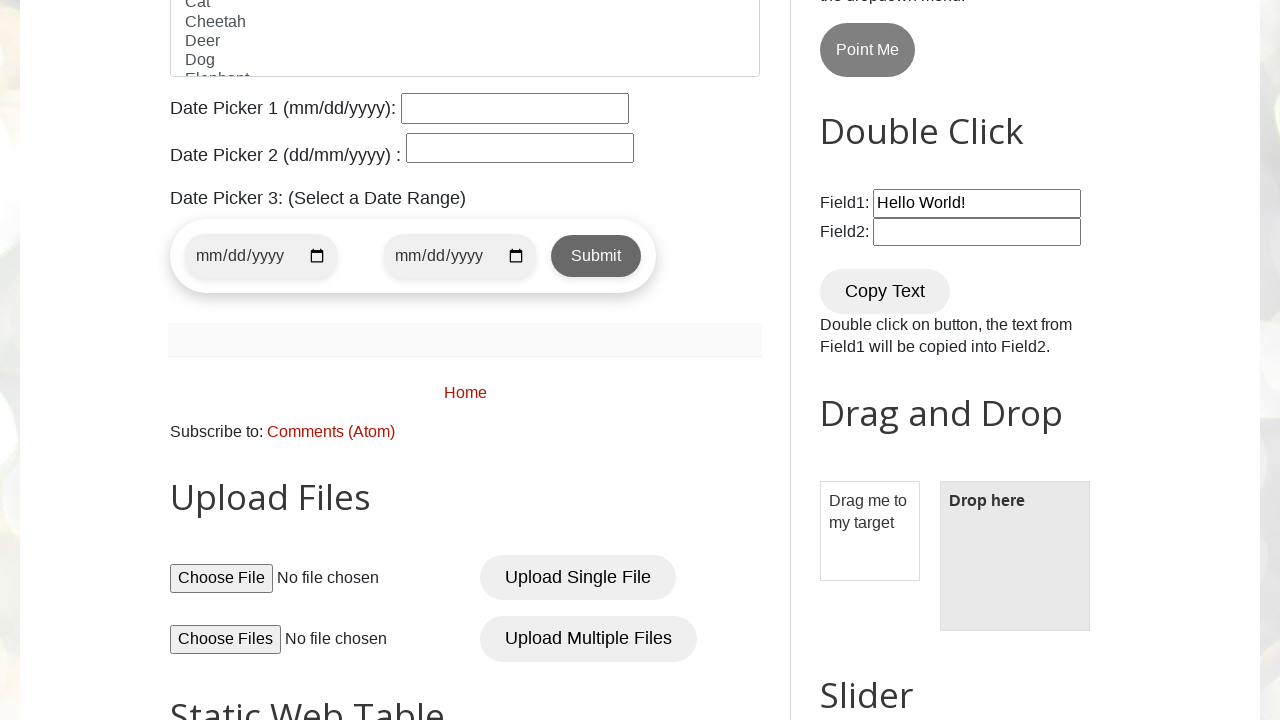

Retrieved all rows from the BookTable
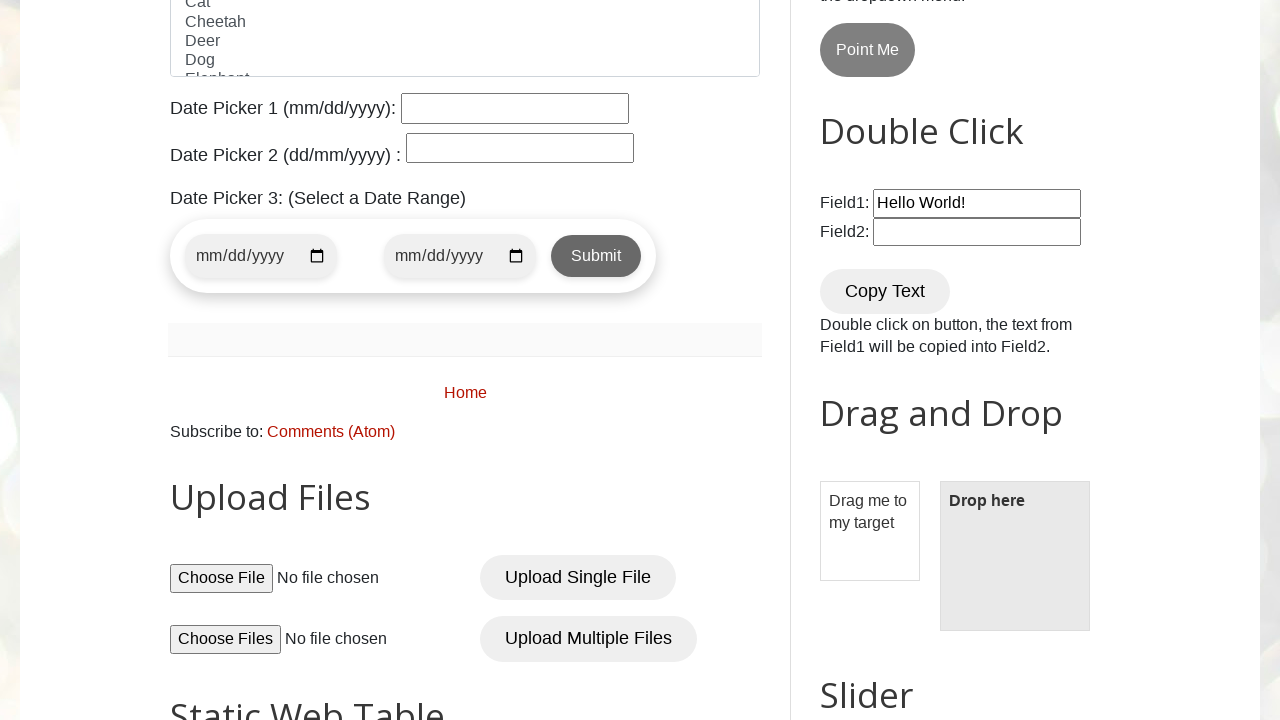

Found 'Amod' in table row and verified assertion
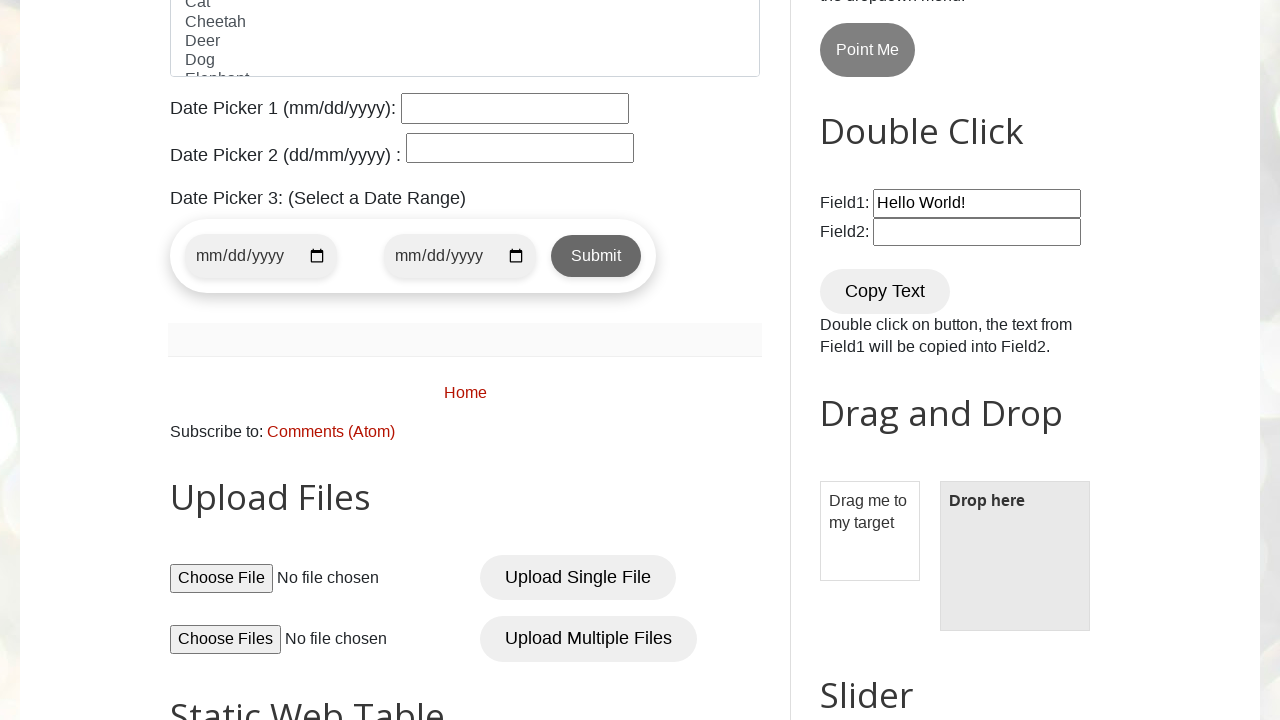

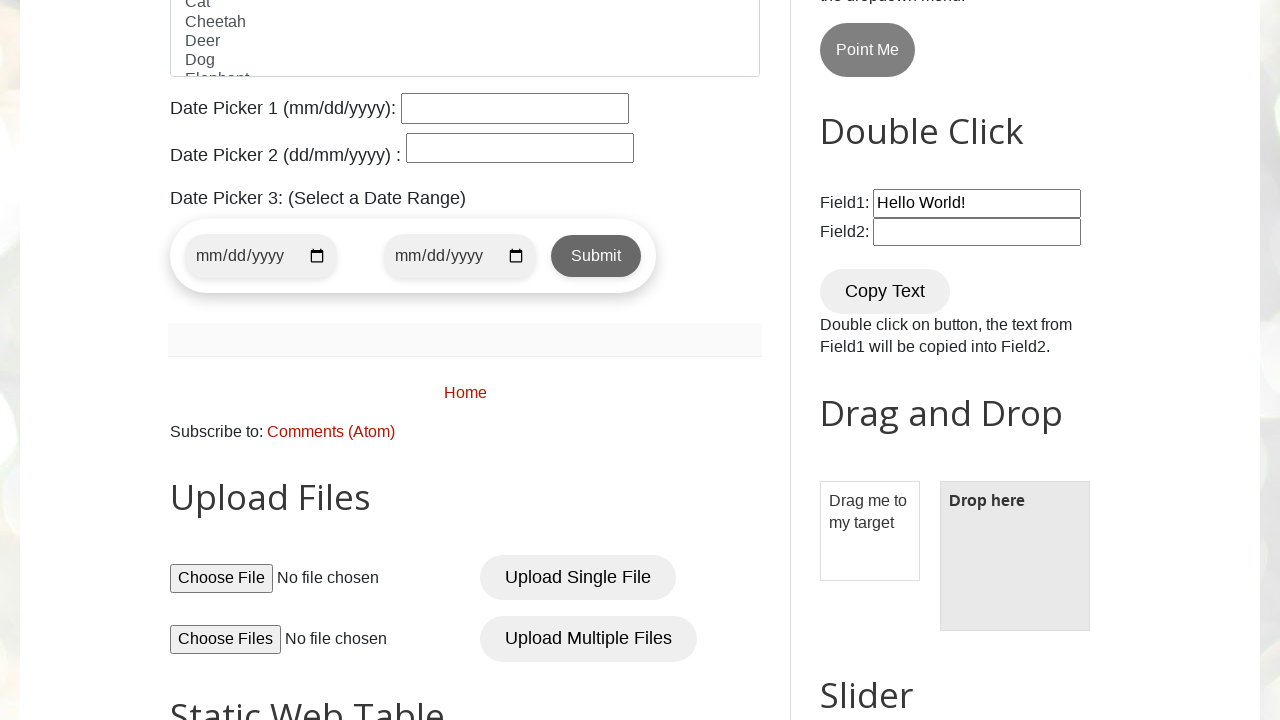